Tests registration form validation by entering mismatched email confirmation and verifying the error message

Starting URL: https://alada.vn/tai-khoan/dang-ky.html

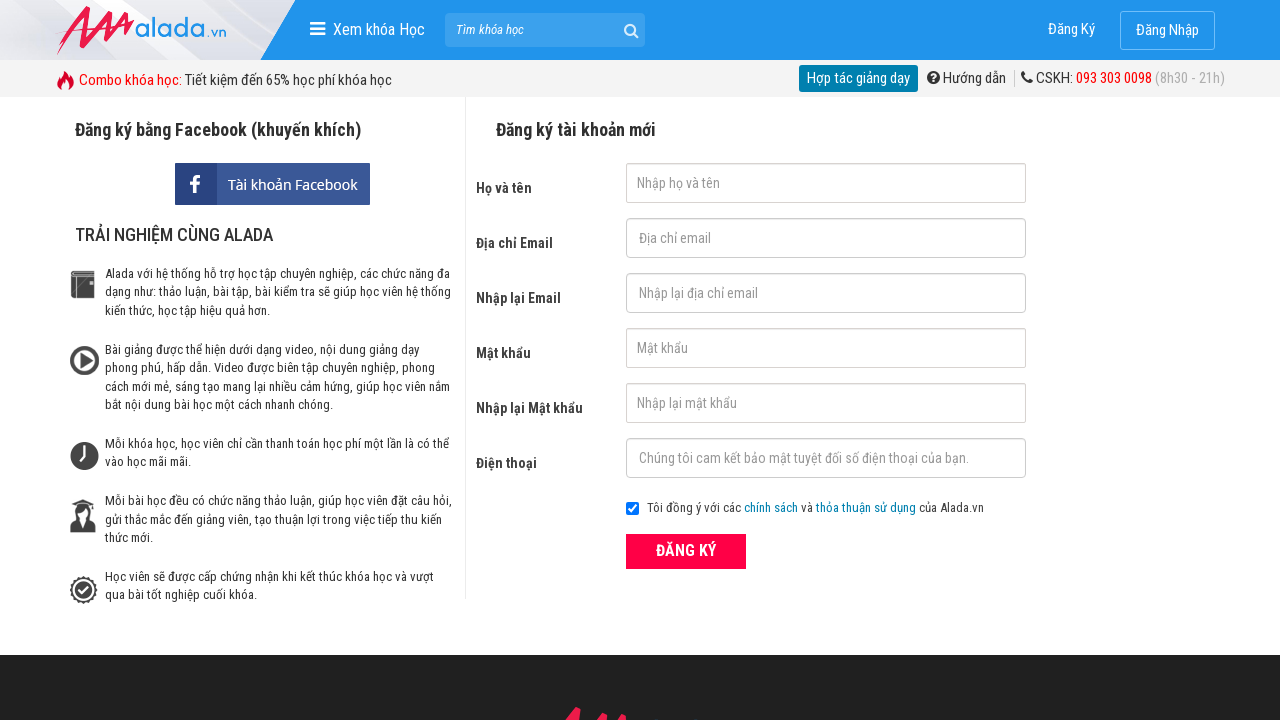

Filled first name field with 'Trần Thị Oanh' on input#txtFirstname
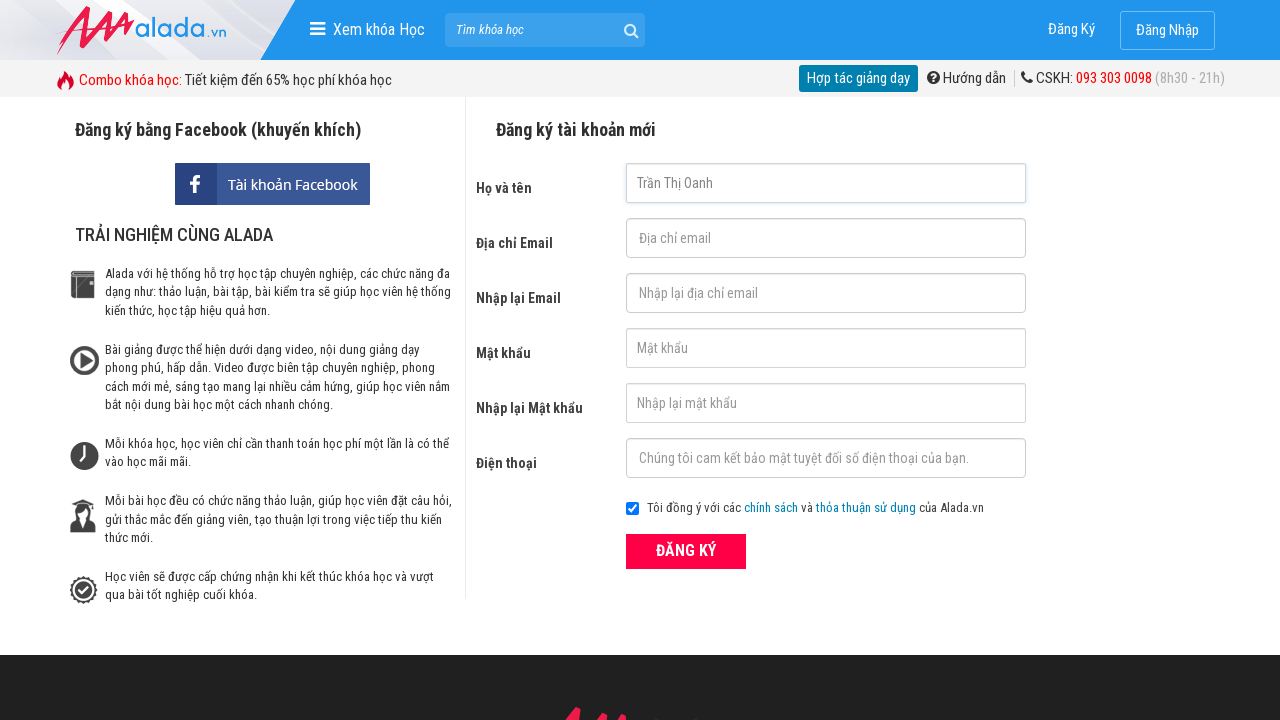

Filled email field with 'oanhtt@gmail.com' on input#txtEmail
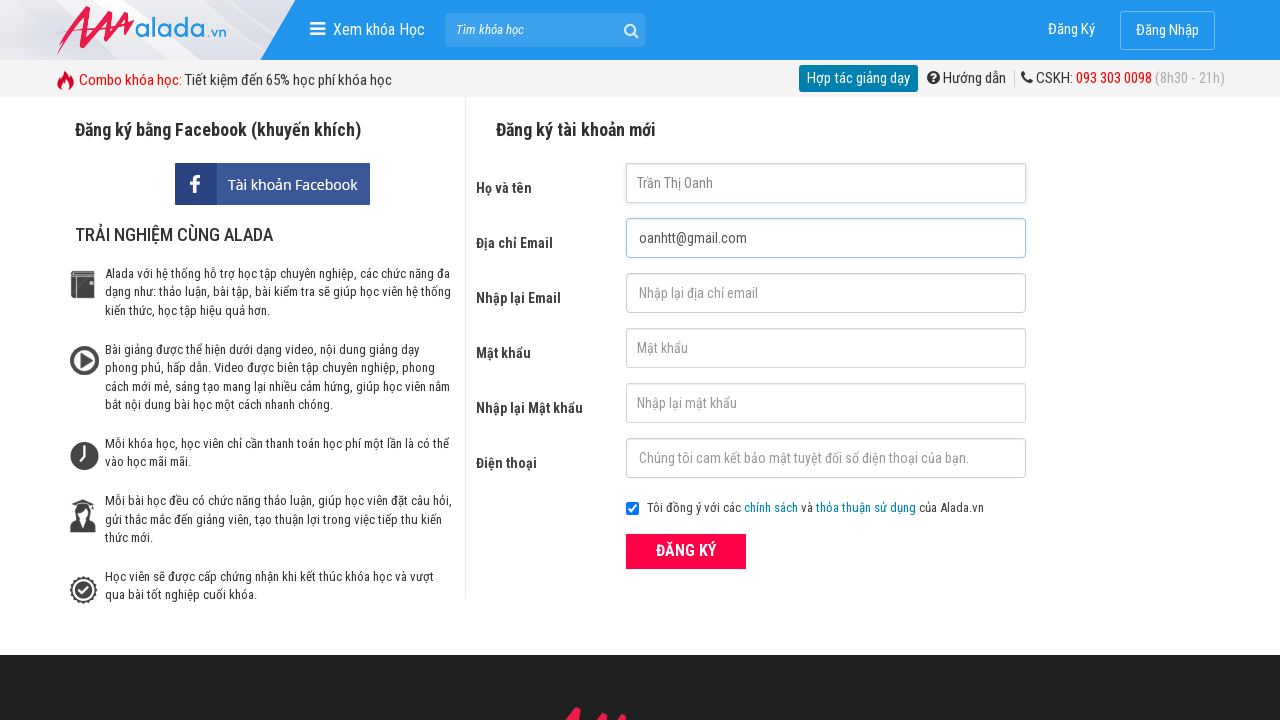

Filled confirm email field with mismatched email 'oanh@gmail.com' on input#txtCEmail
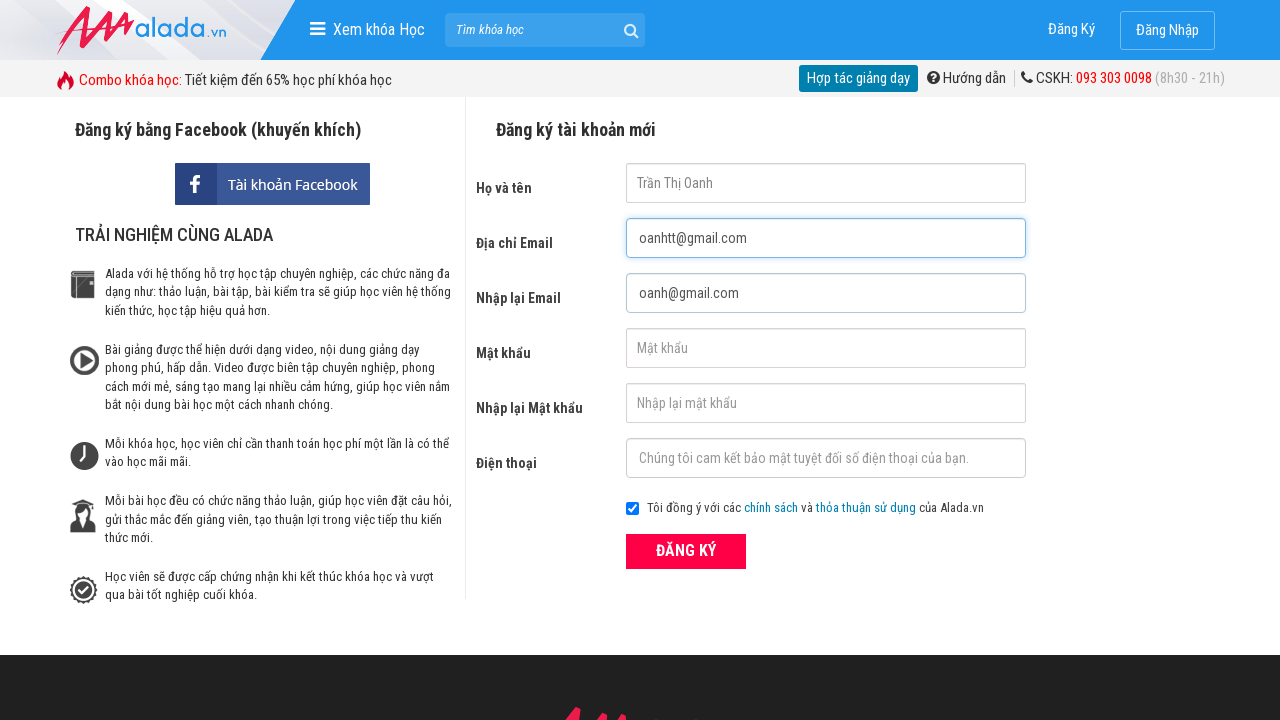

Filled password field with '123456' on input#txtPassword
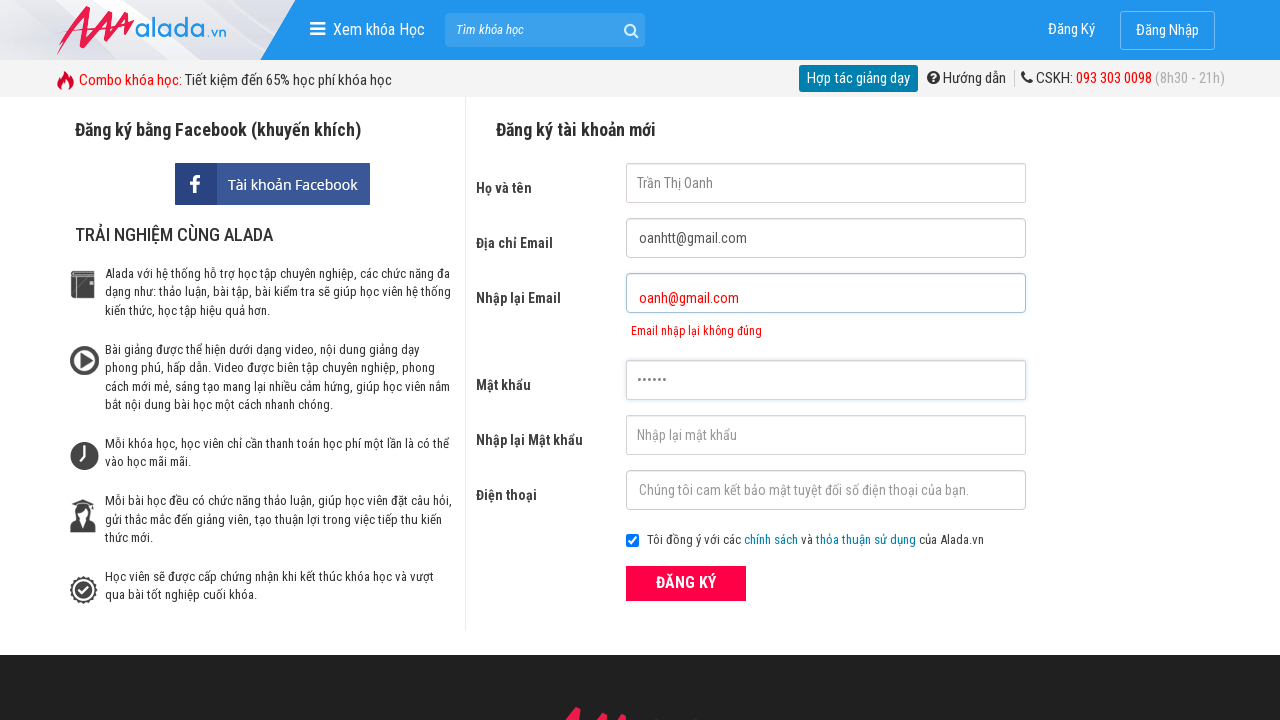

Filled confirm password field with '123456' on input#txtCPassword
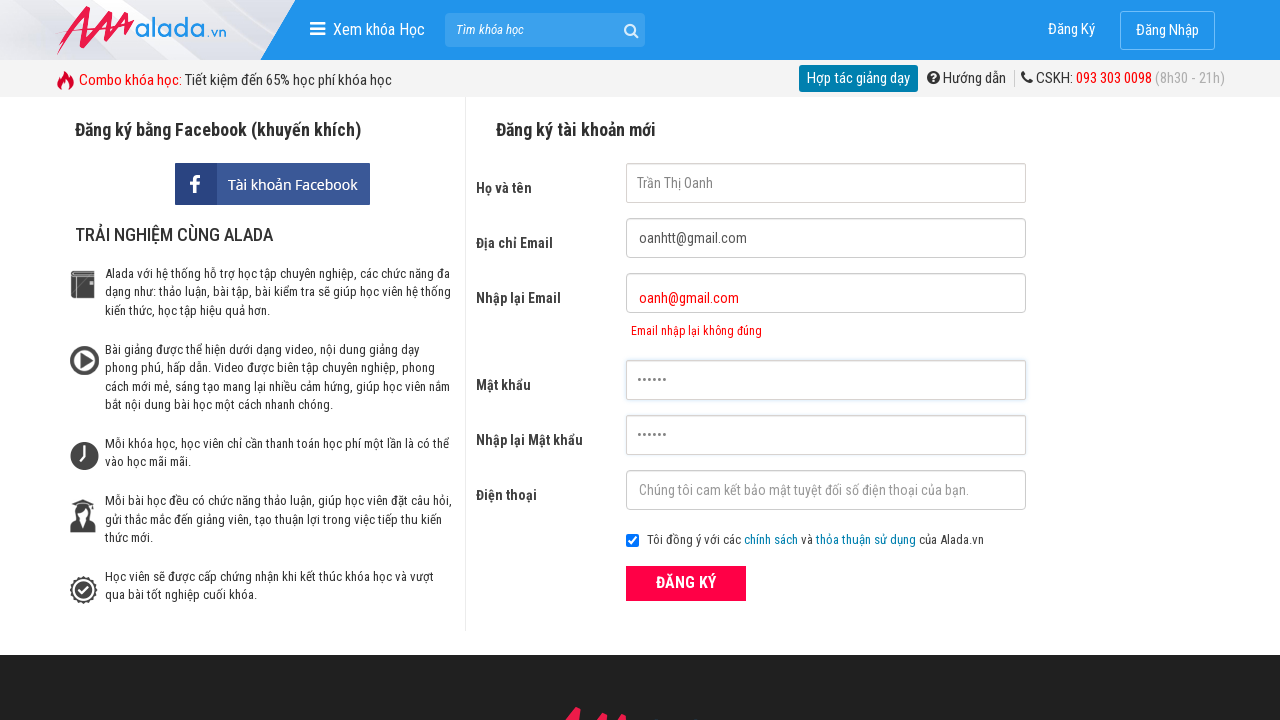

Filled phone field with '0987654321' on input#txtPhone
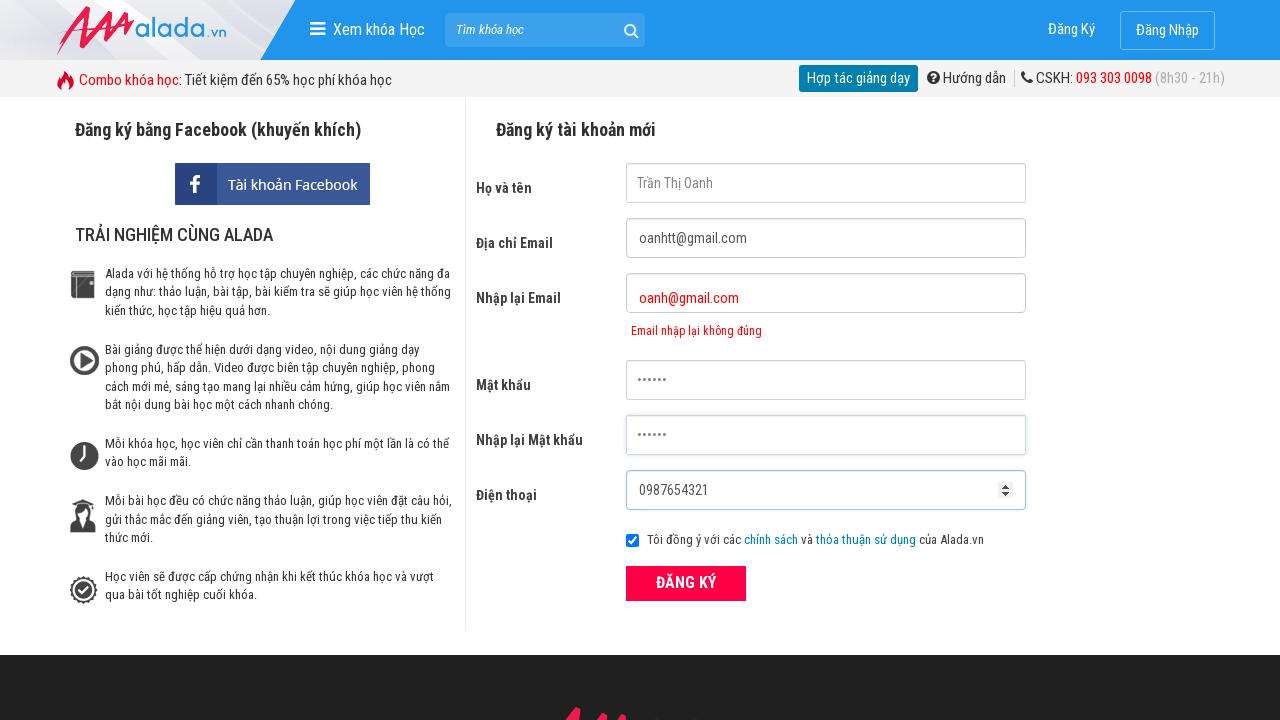

Clicked submit button to register at (686, 583) on button[type='submit']
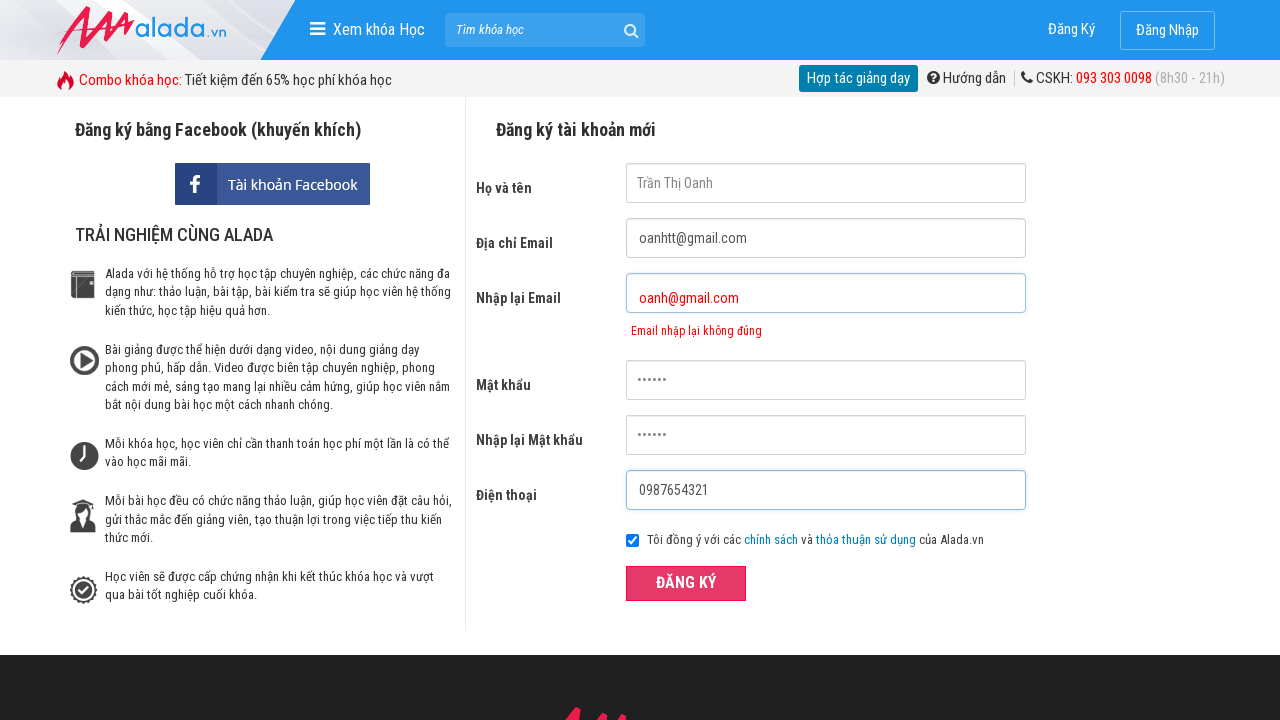

Email mismatch error message appeared
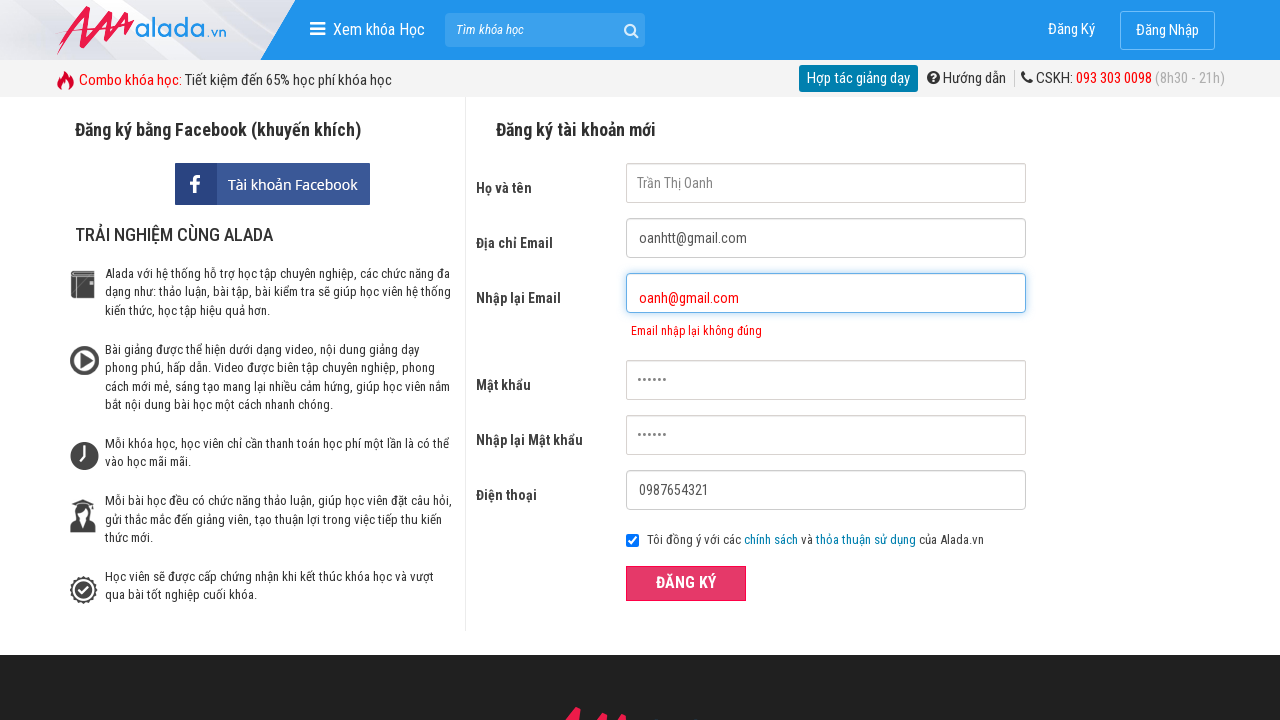

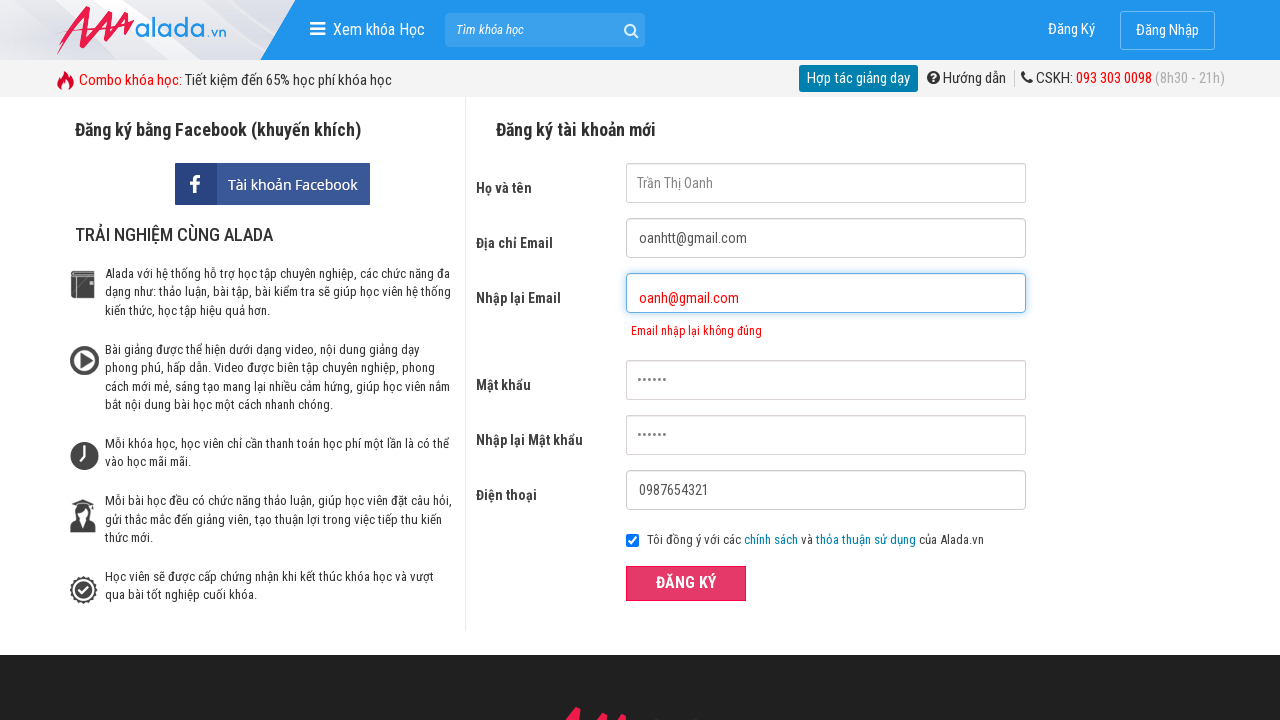